Verifies that the login page header displays the correct text "Log in to ZeroBank" by navigating to the Zero Bank login page and checking the h3 element.

Starting URL: http://zero.webappsecurity.com/login.html

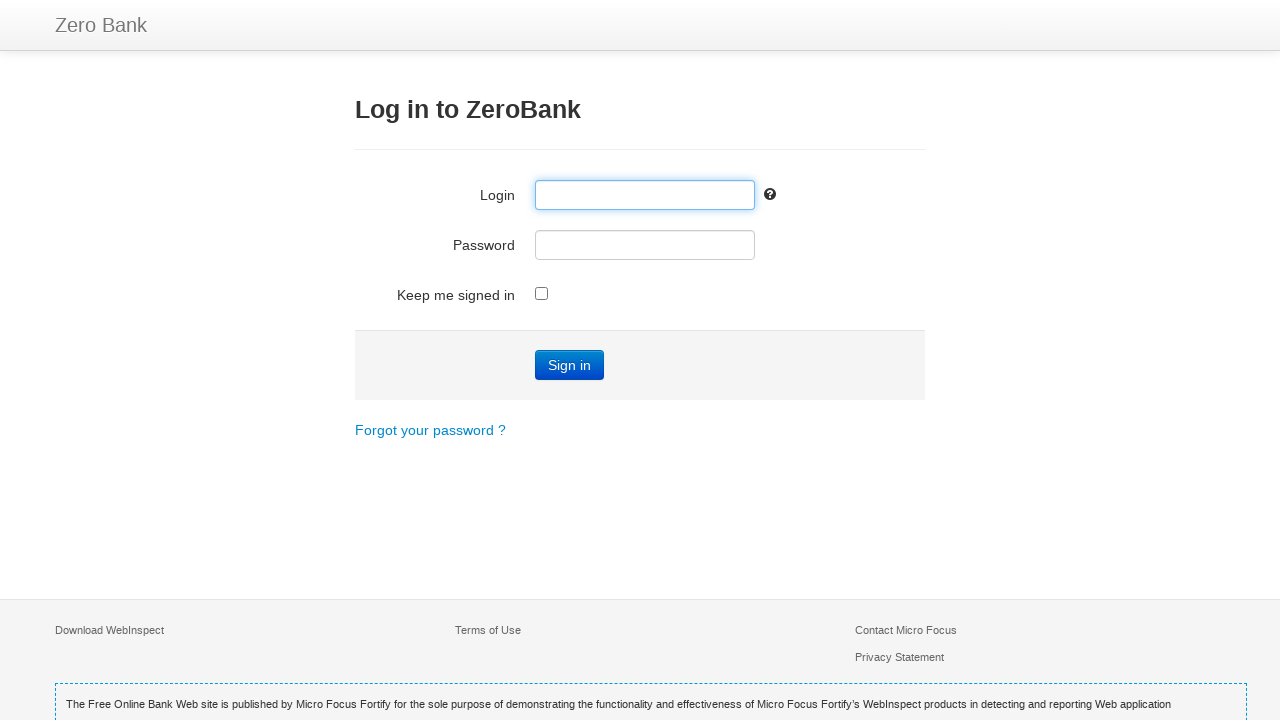

Navigated to Zero Bank login page
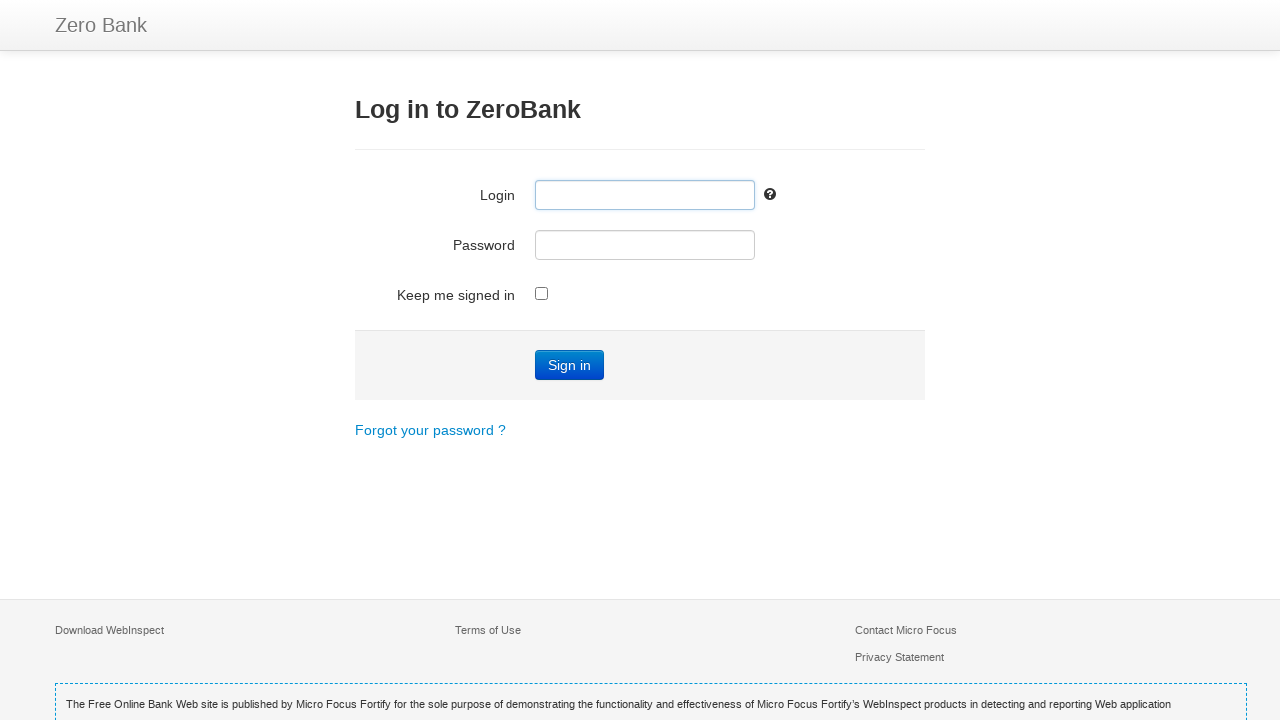

Located h3 header element
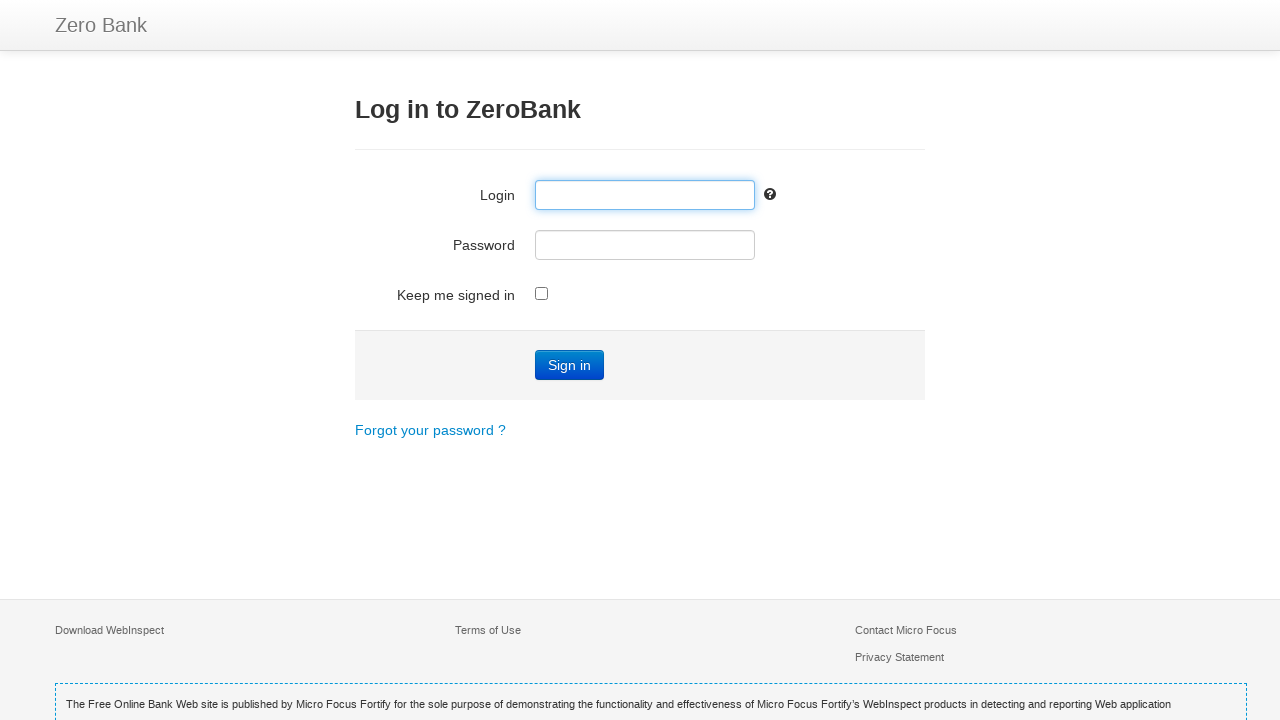

Waited for h3 header element to be visible
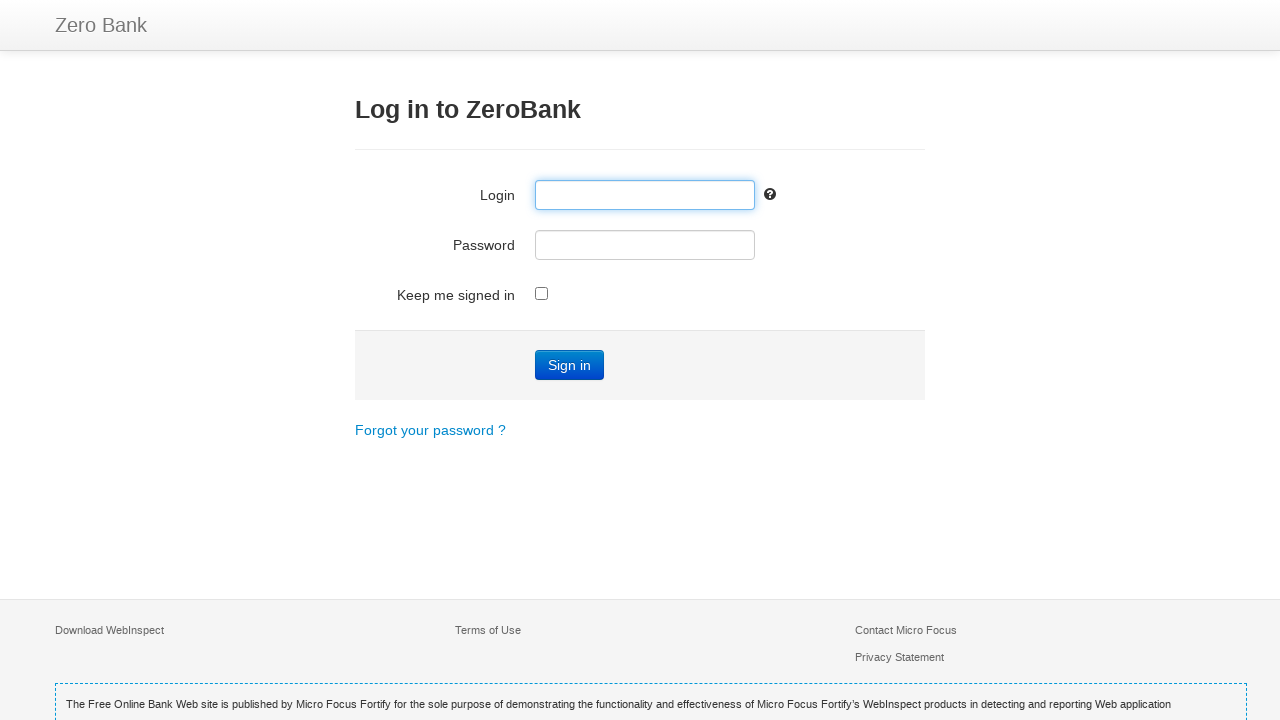

Retrieved header text content
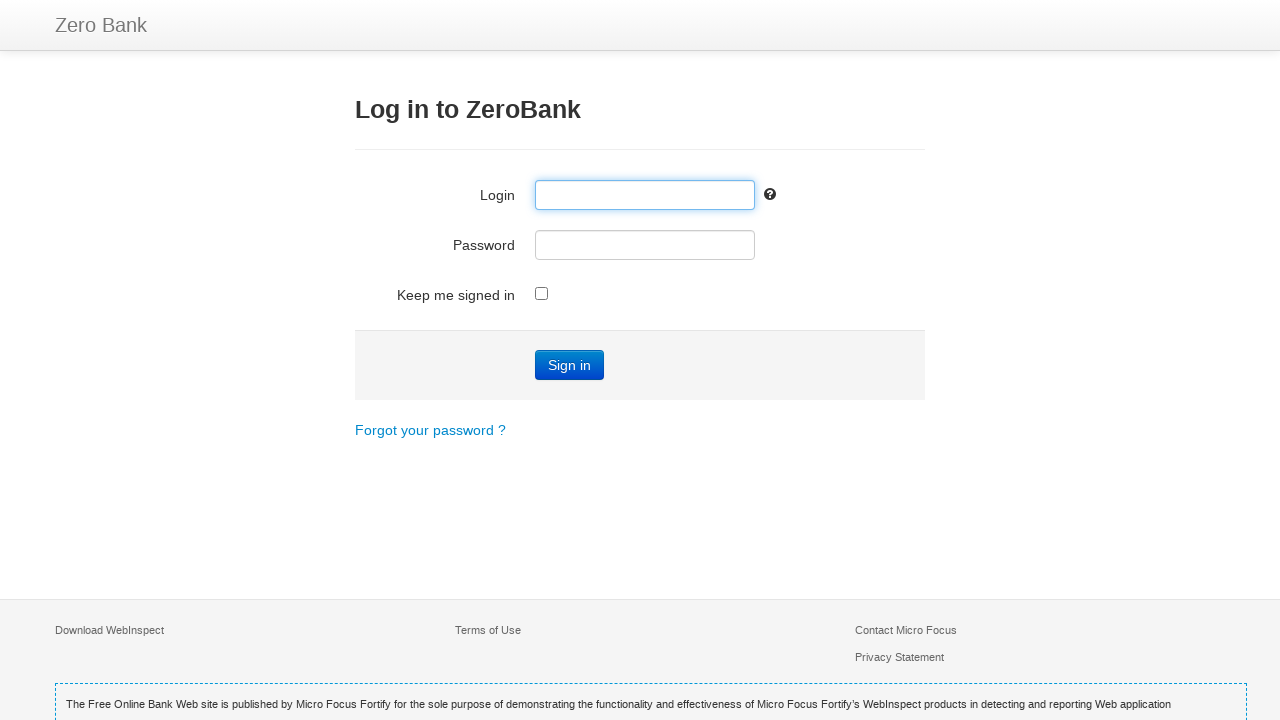

Set expected header text to 'Log in to ZeroBank'
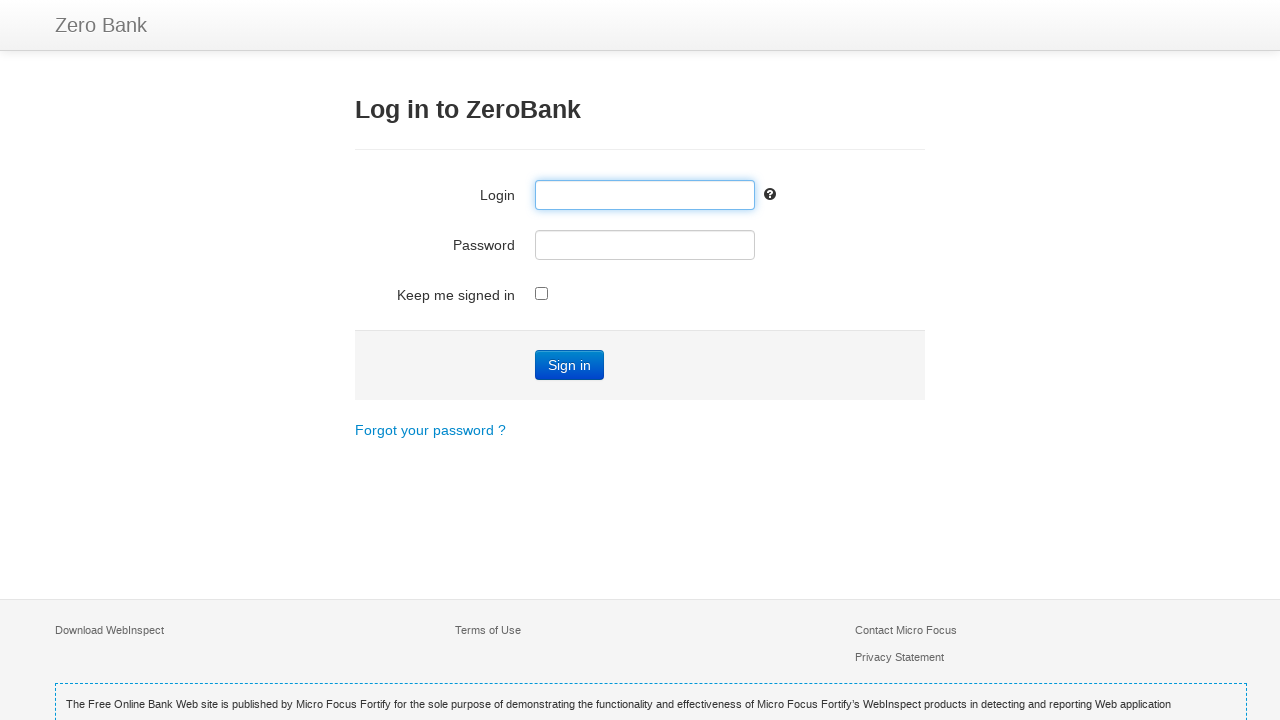

Verified header text matches expected value 'Log in to ZeroBank'
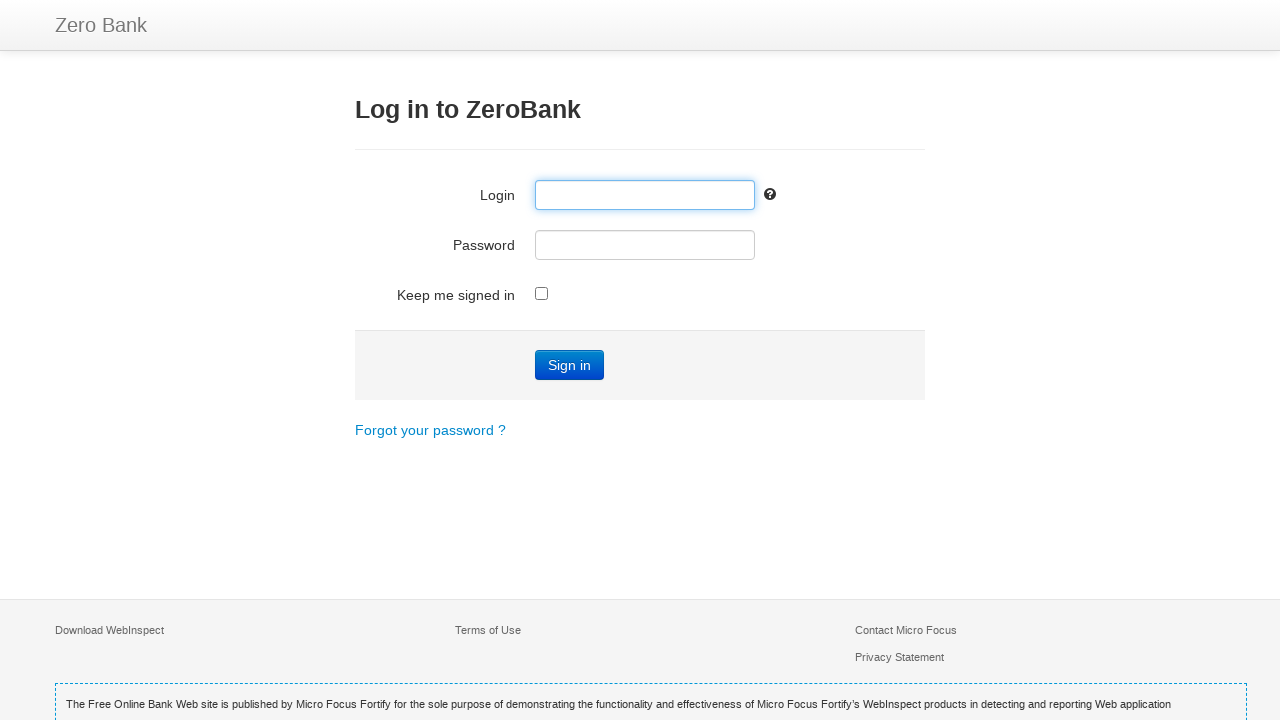

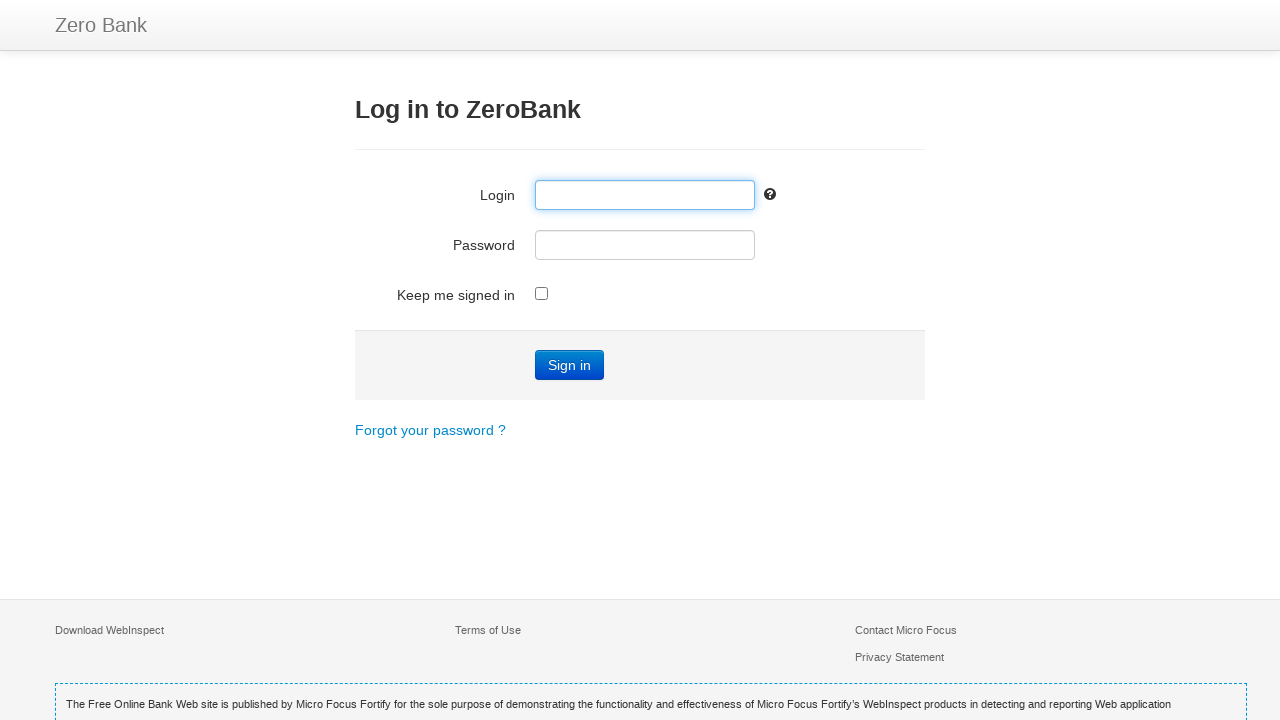